Tests handling a JavaScript prompt alert by entering text into the prompt and accepting it

Starting URL: https://the-internet.herokuapp.com/javascript_alerts

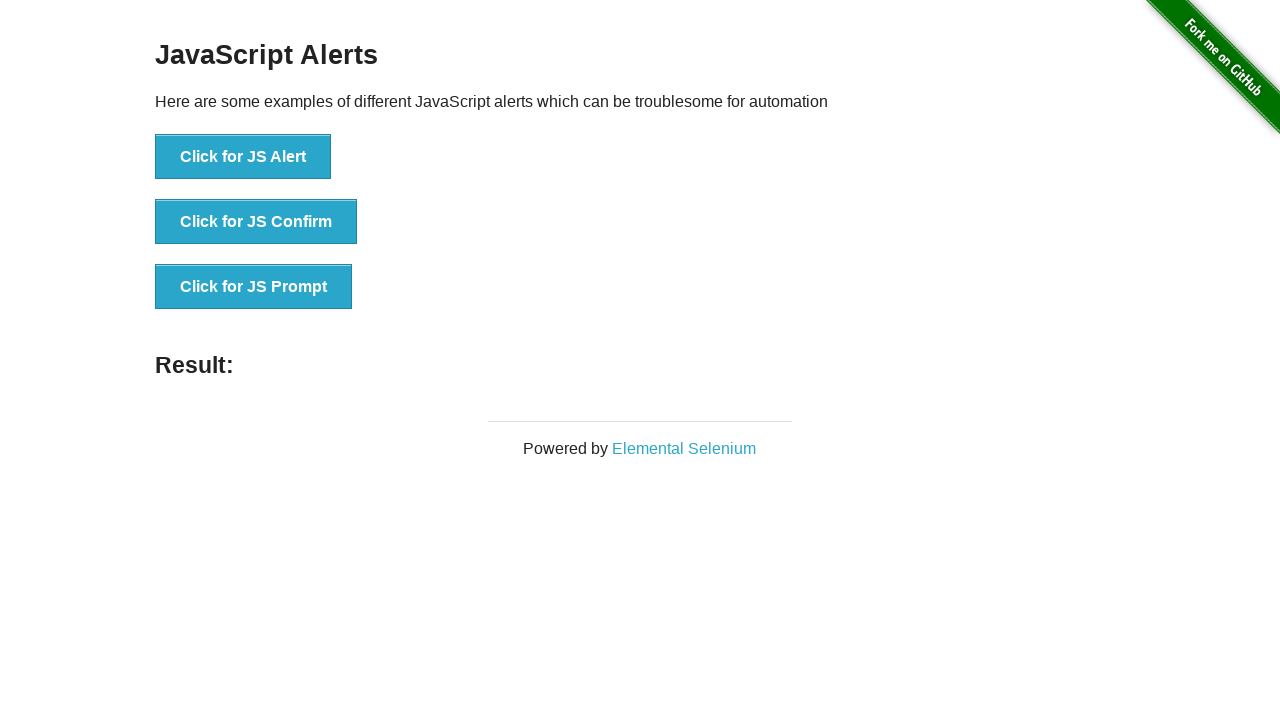

Registered dialog handler to accept prompt with text 'Michael Thompson'
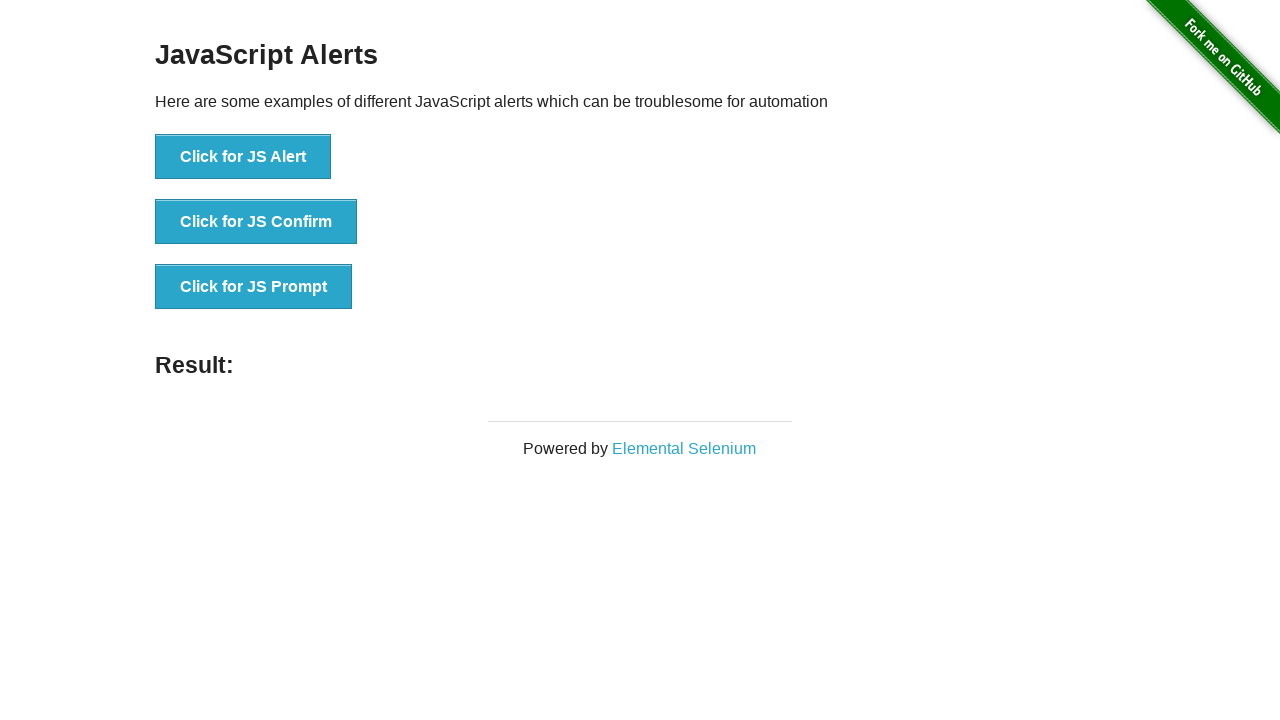

Clicked button to trigger JavaScript prompt alert at (254, 287) on xpath=//button[@onclick='jsPrompt()']
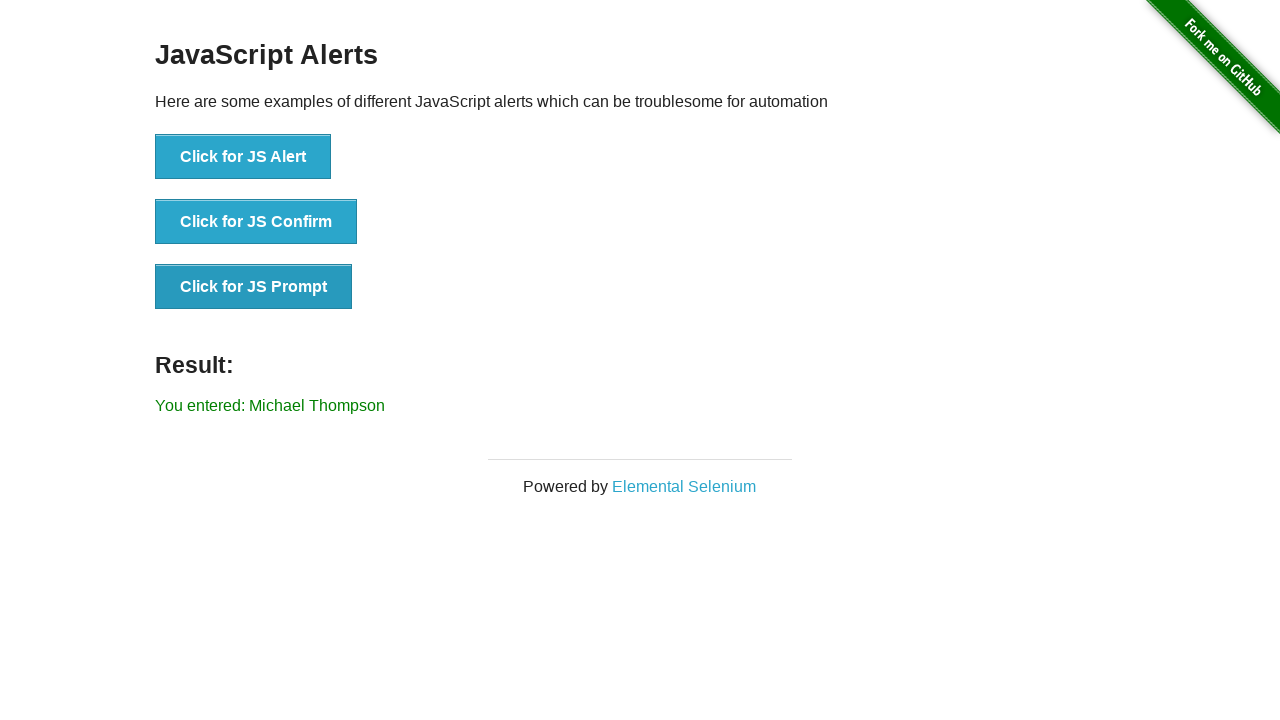

Prompt result element loaded after accepting dialog
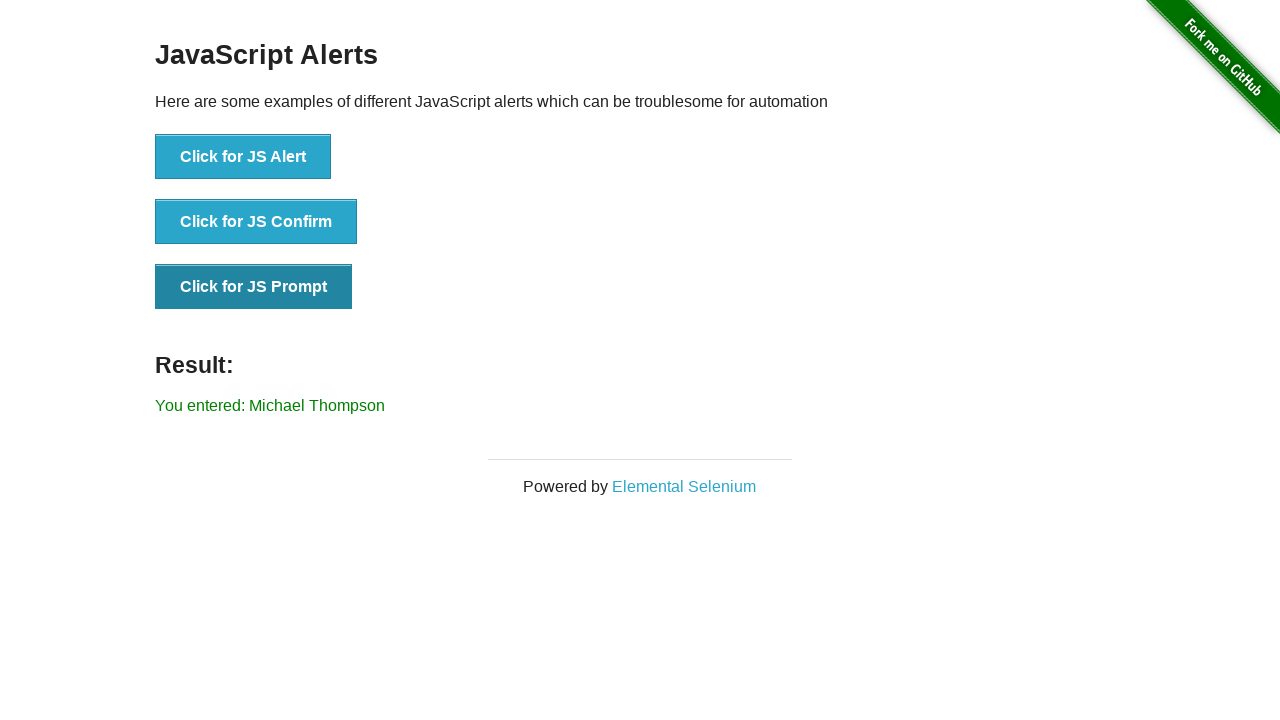

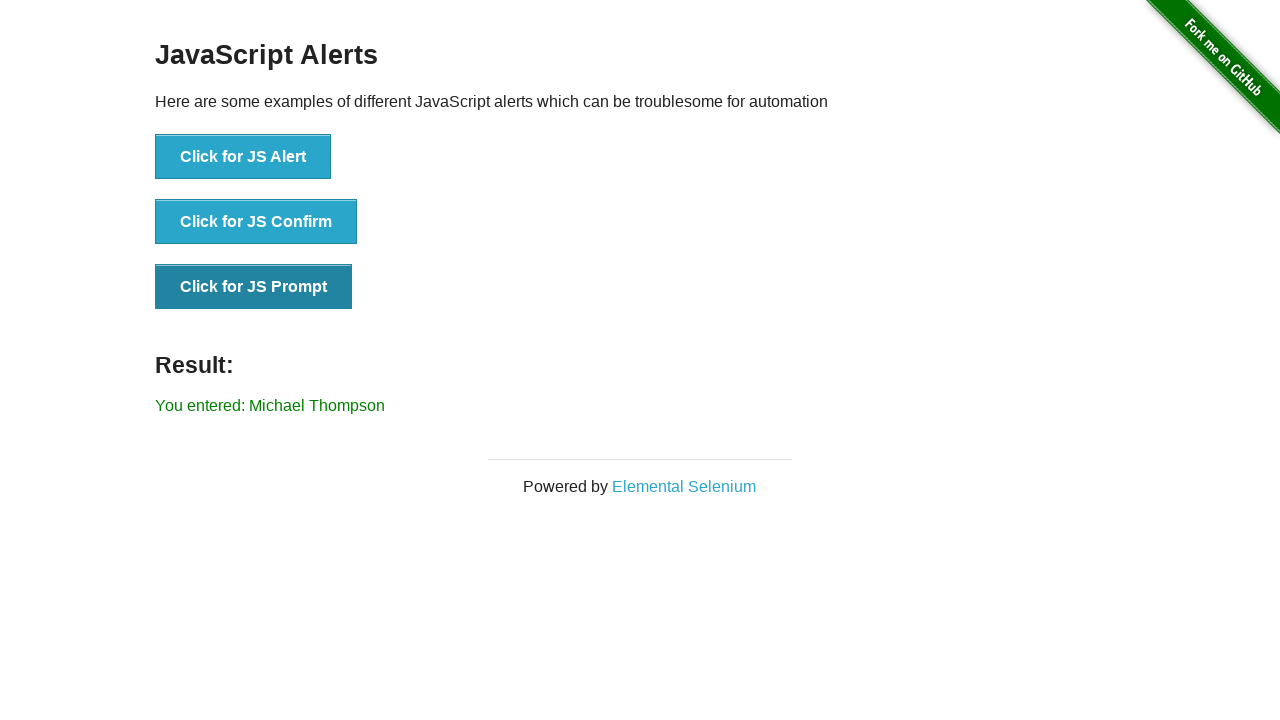